Tests the Sri Lanka Railway train schedule search functionality by selecting start and end stations from dropdowns and submitting a search to view train schedules.

Starting URL: https://eservices.railway.gov.lk/schedule

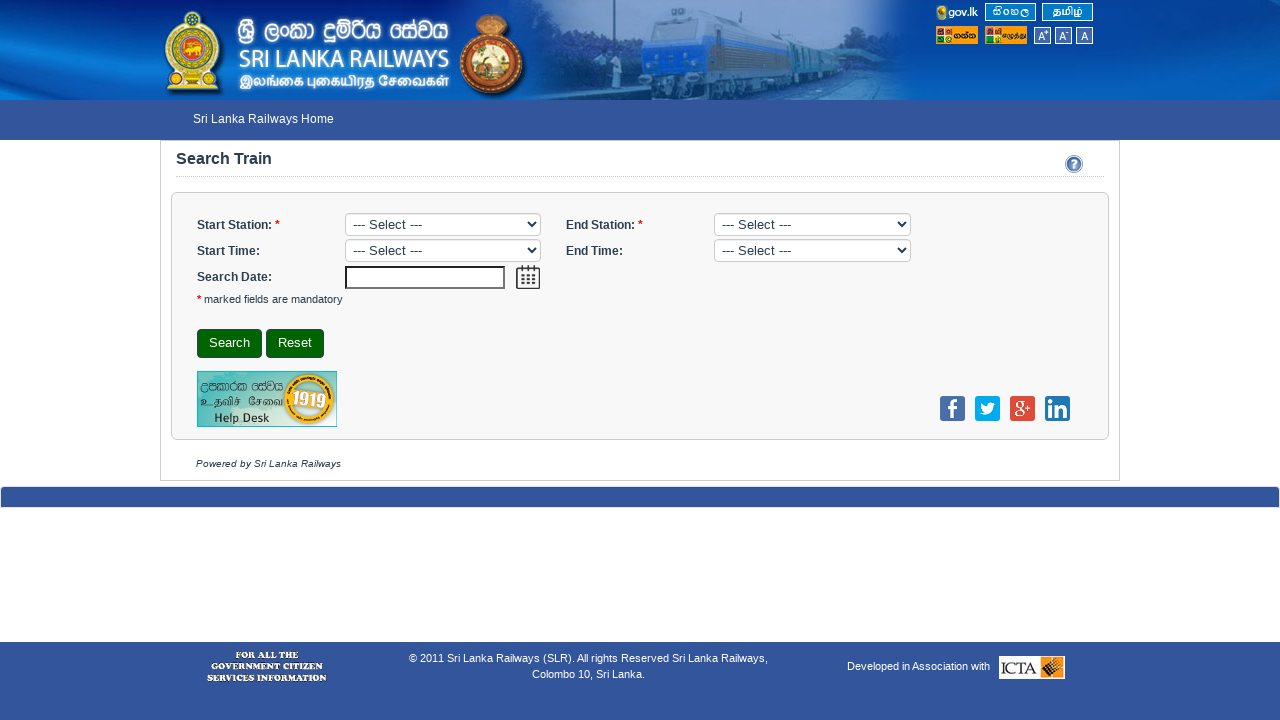

Verified page title contains 'Train'
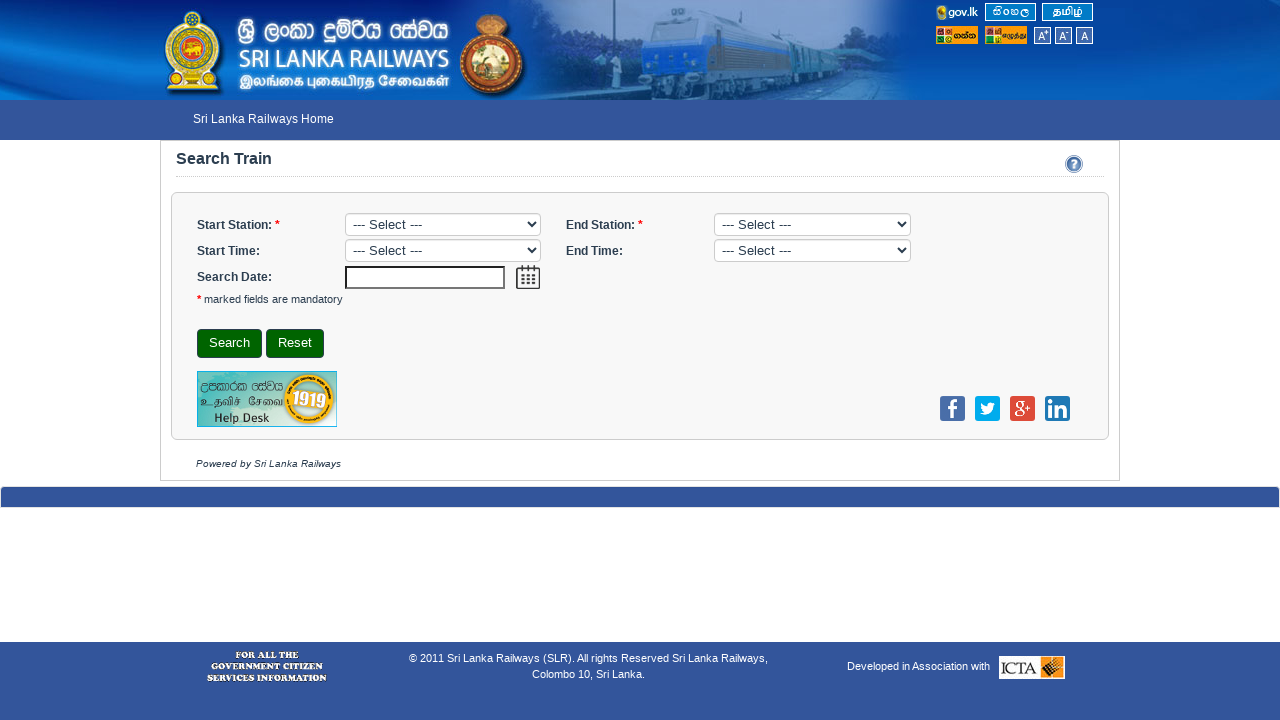

Selected start station from dropdown (index 1) on #startStation
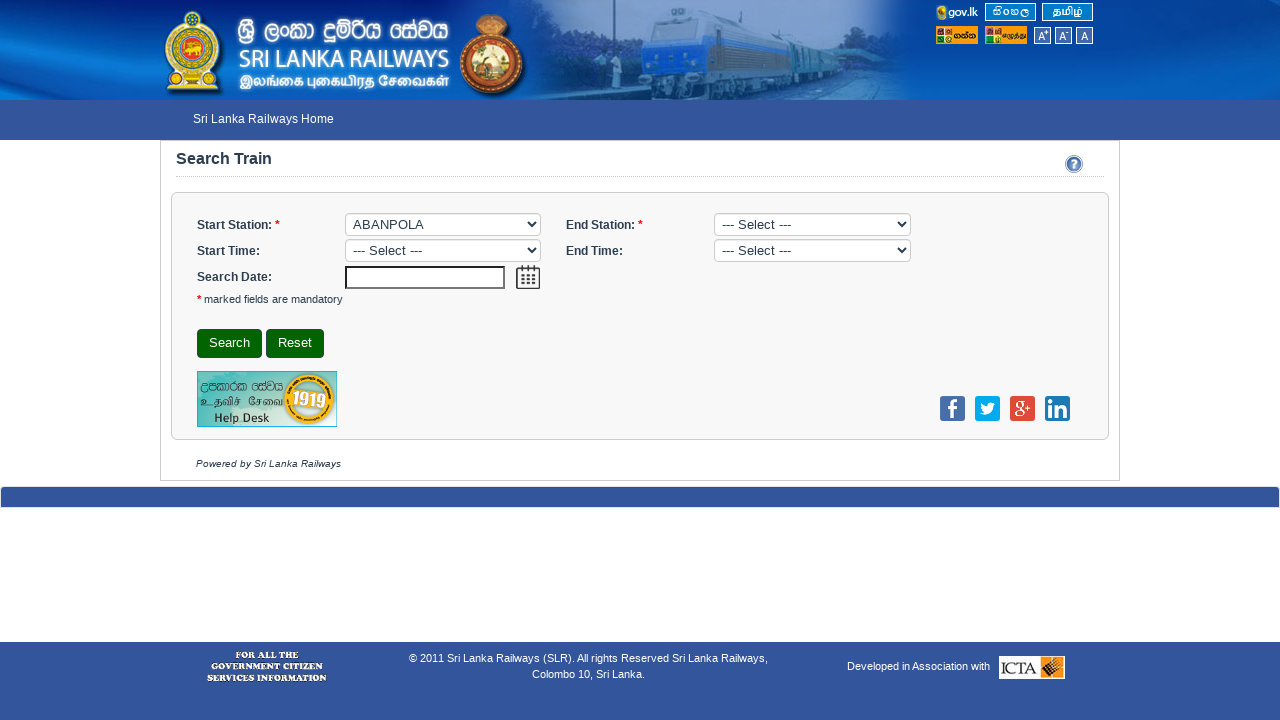

Selected end station from dropdown (index 2) on #endStation
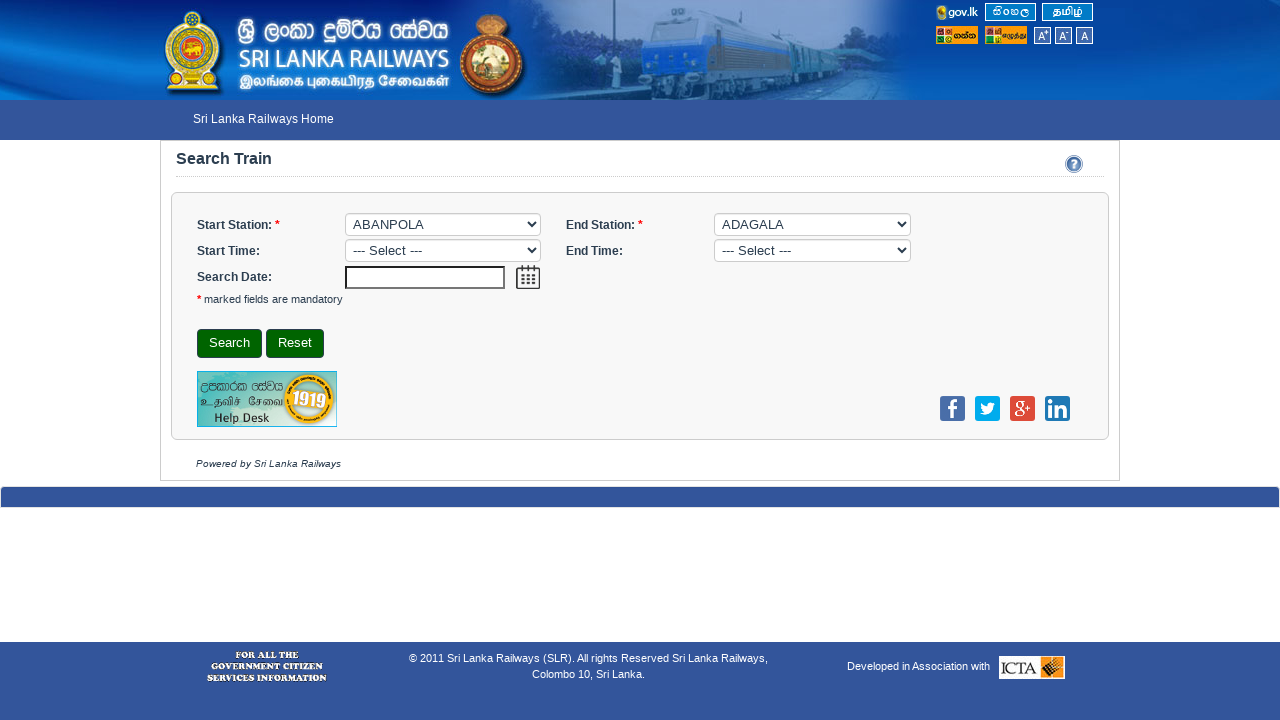

Clicked search button to find train schedules at (230, 344) on #search_form_id >> div >> button:first-of-type
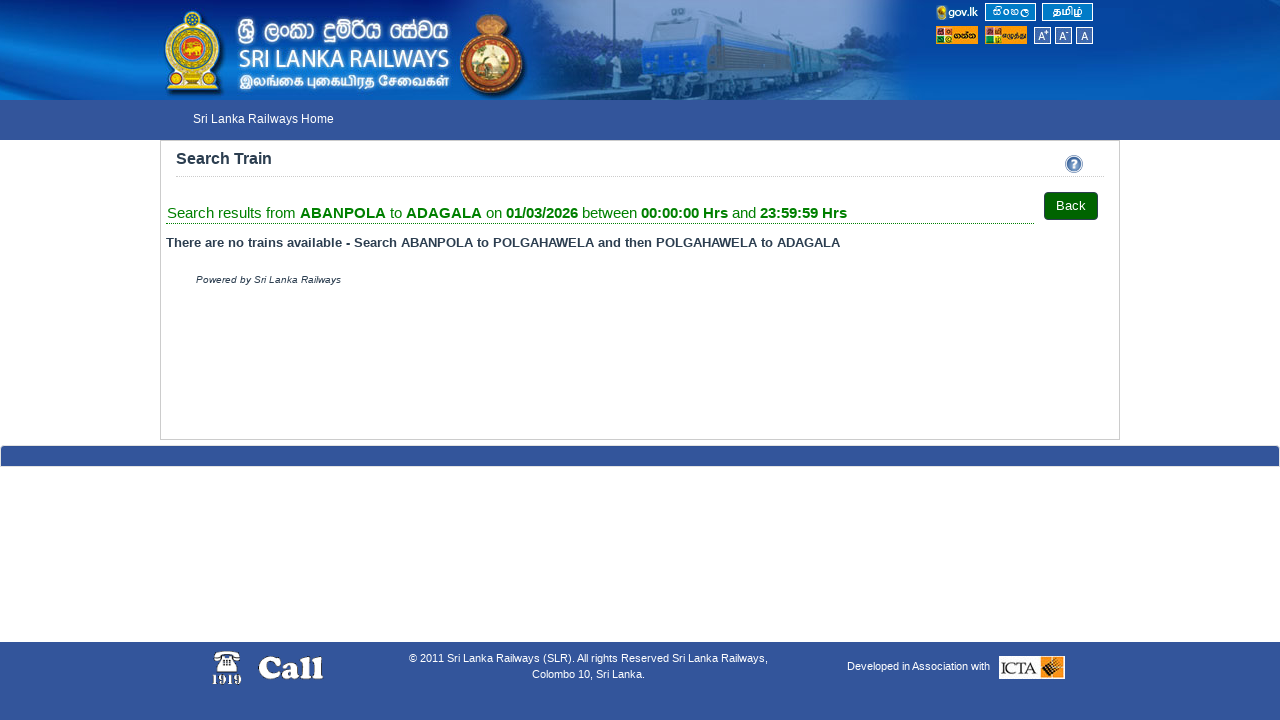

Train schedule search results loaded
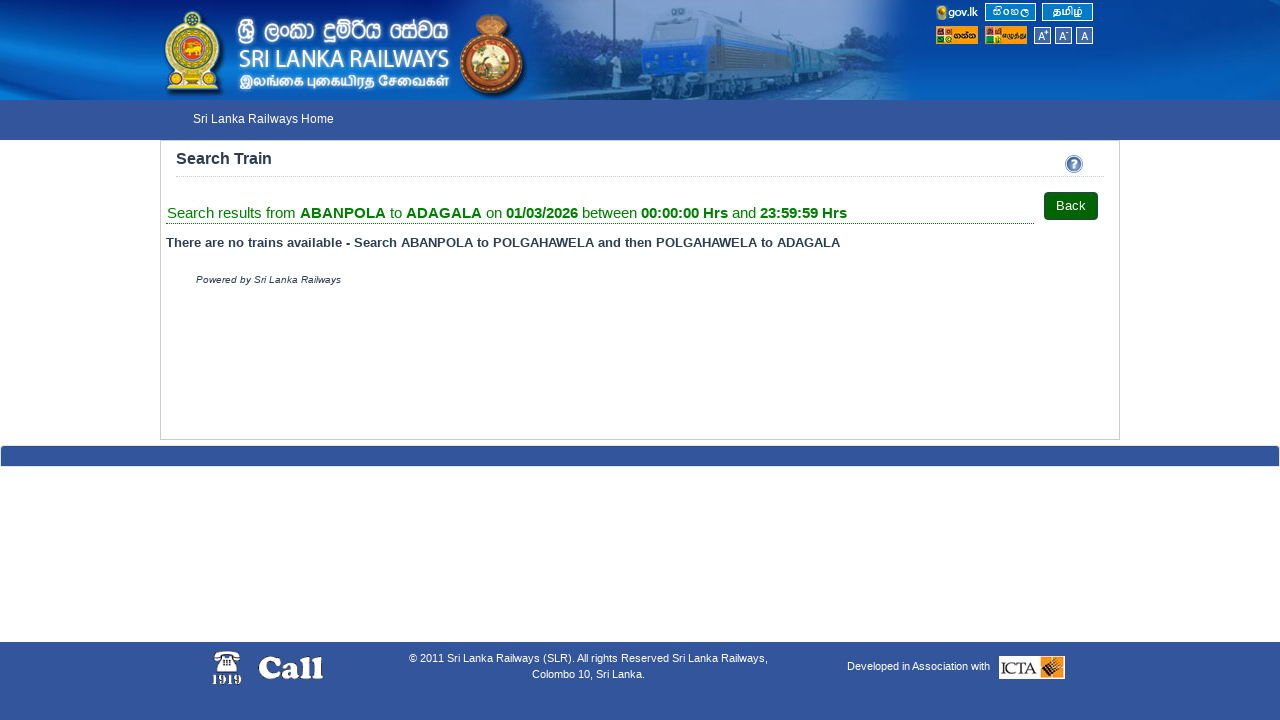

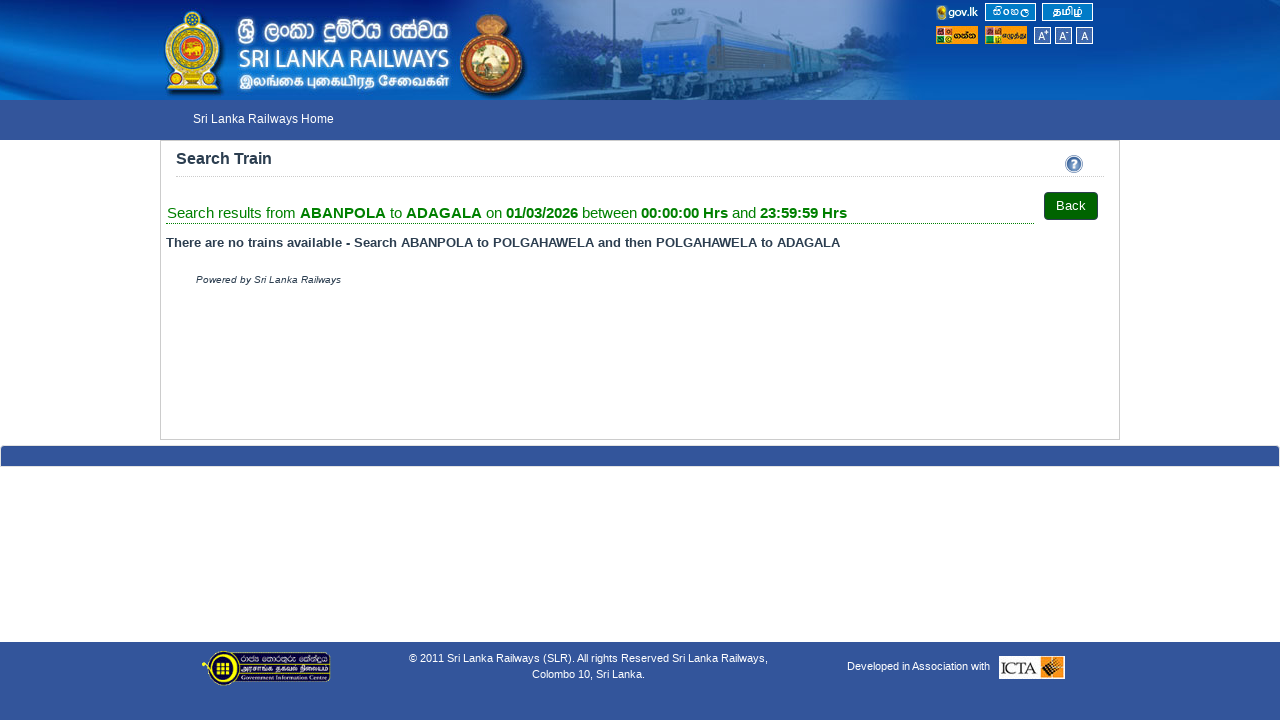